Tests a prompt alert by clicking a button that triggers a prompt dialog, entering text, accepting it, and verifying the result

Starting URL: https://demoqa.com/alerts

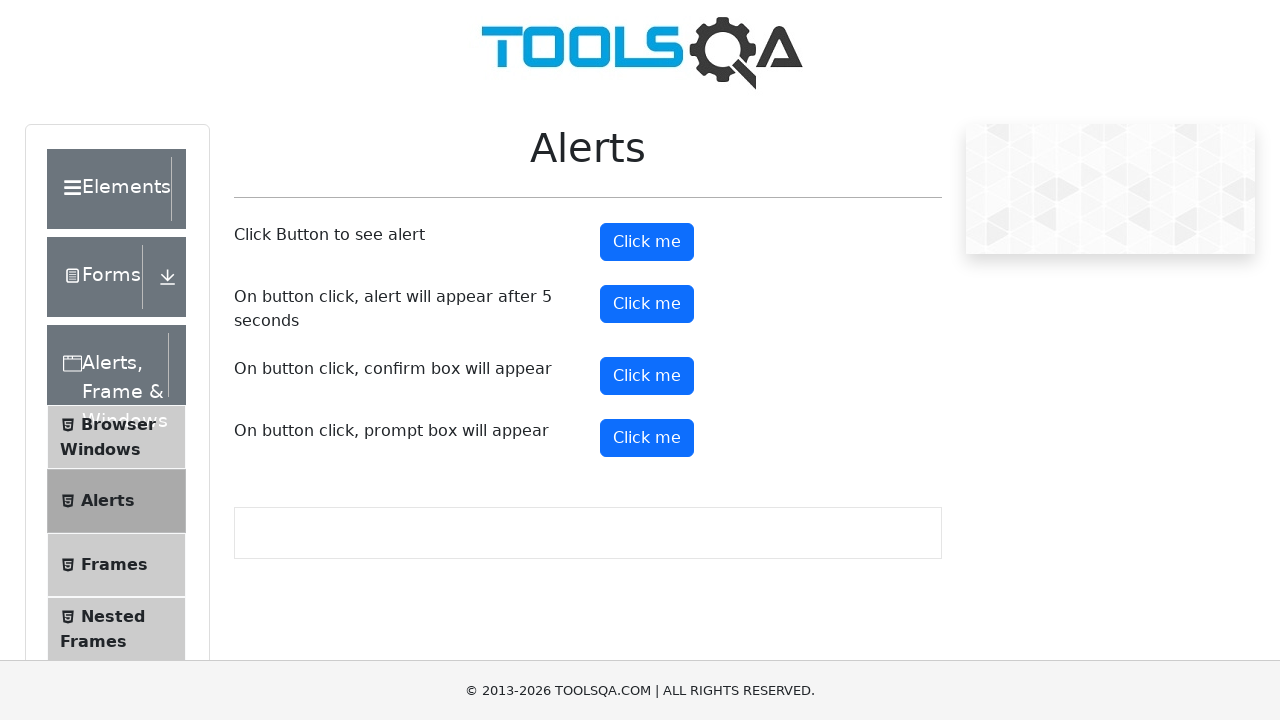

Set up dialog handler to accept prompt with text 'Selenium with Java'
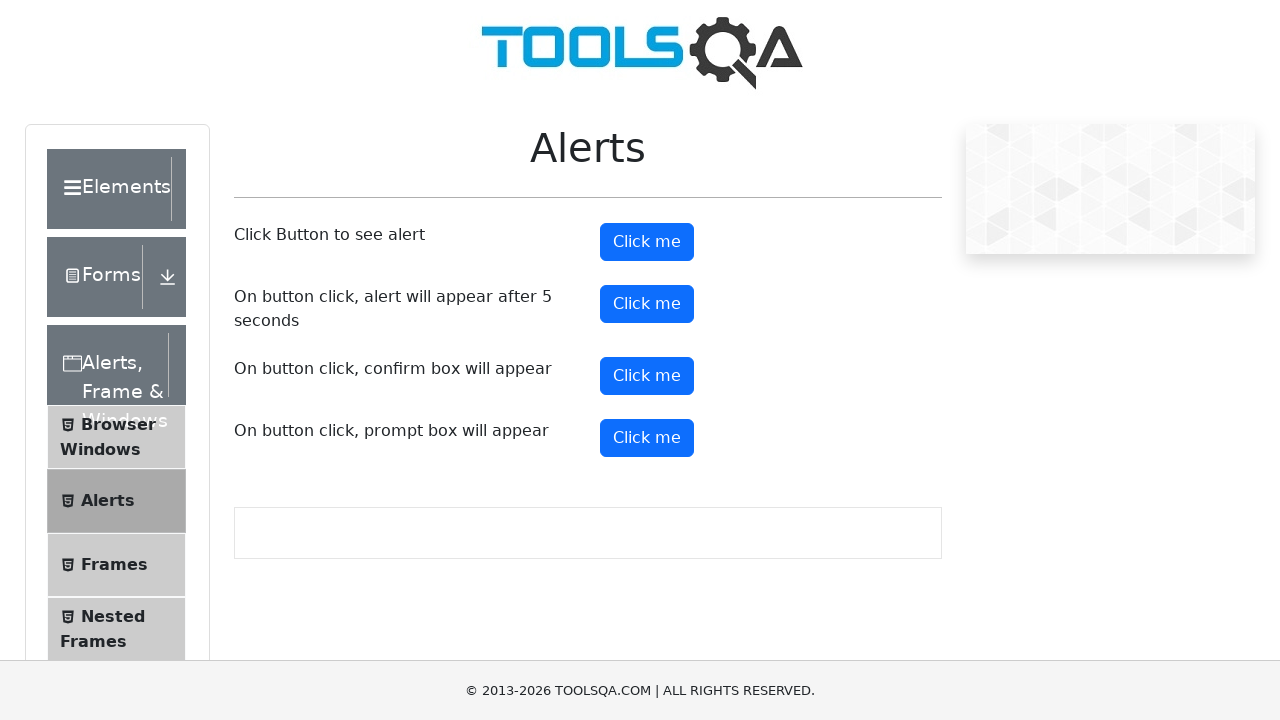

Clicked the prompt alert button at (647, 438) on #promtButton
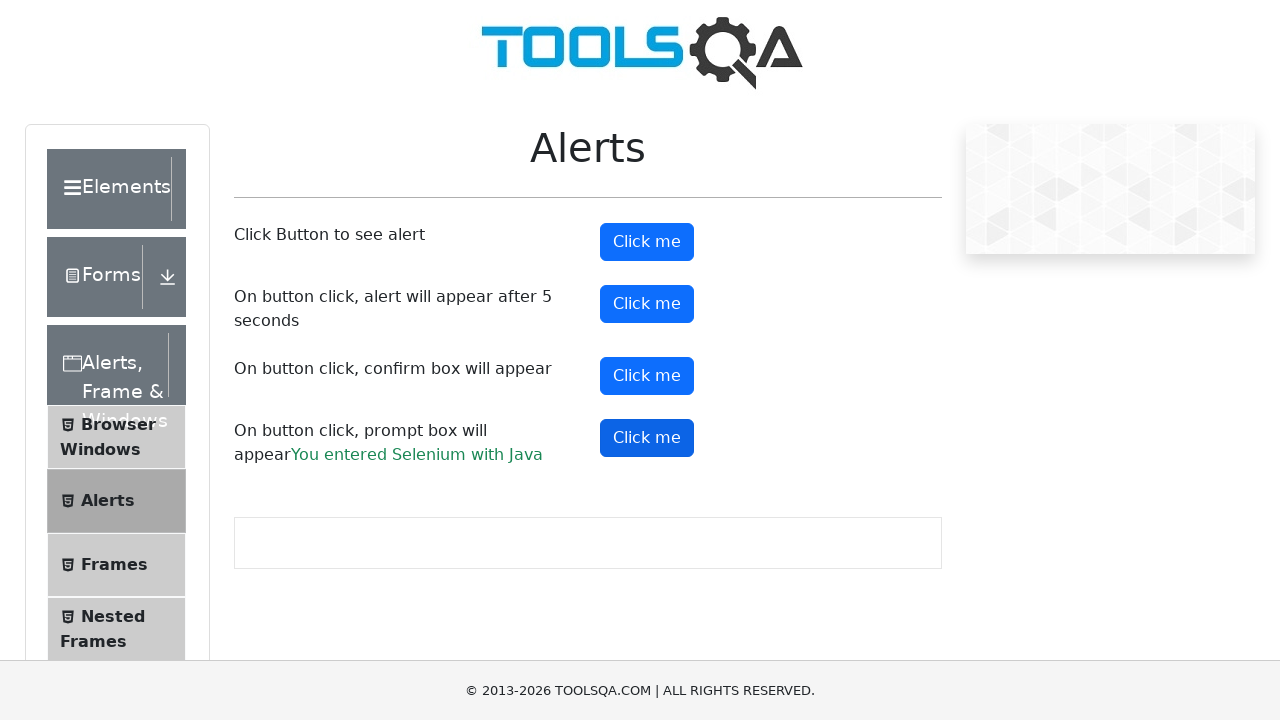

Prompt result element appeared on the page
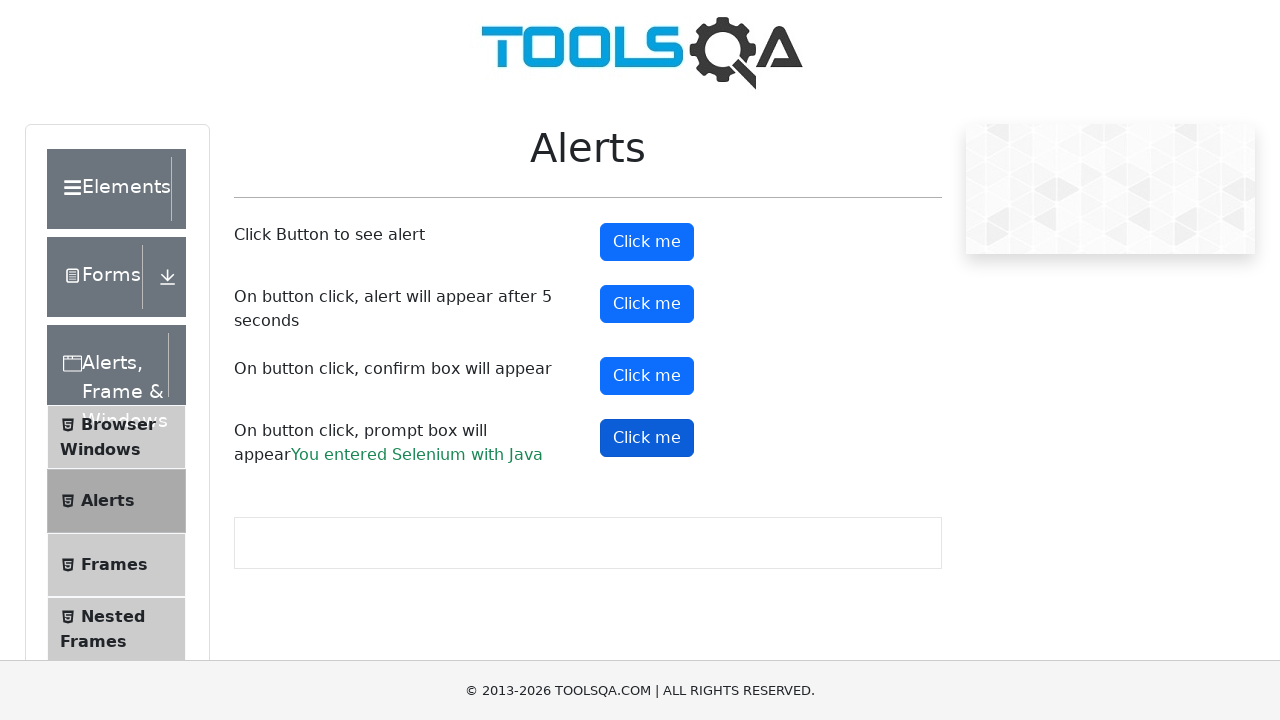

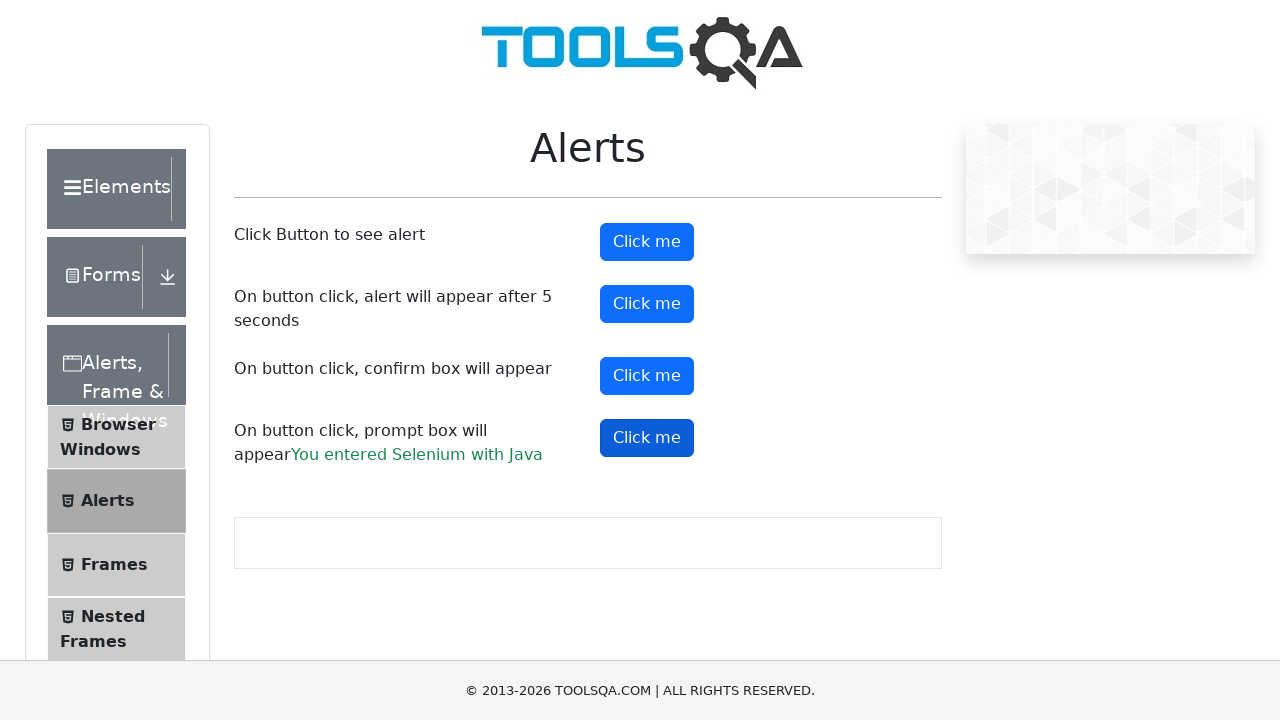